Navigates to AJIO website and performs page scrolling actions using keyboard keys

Starting URL: https://ajio.com/

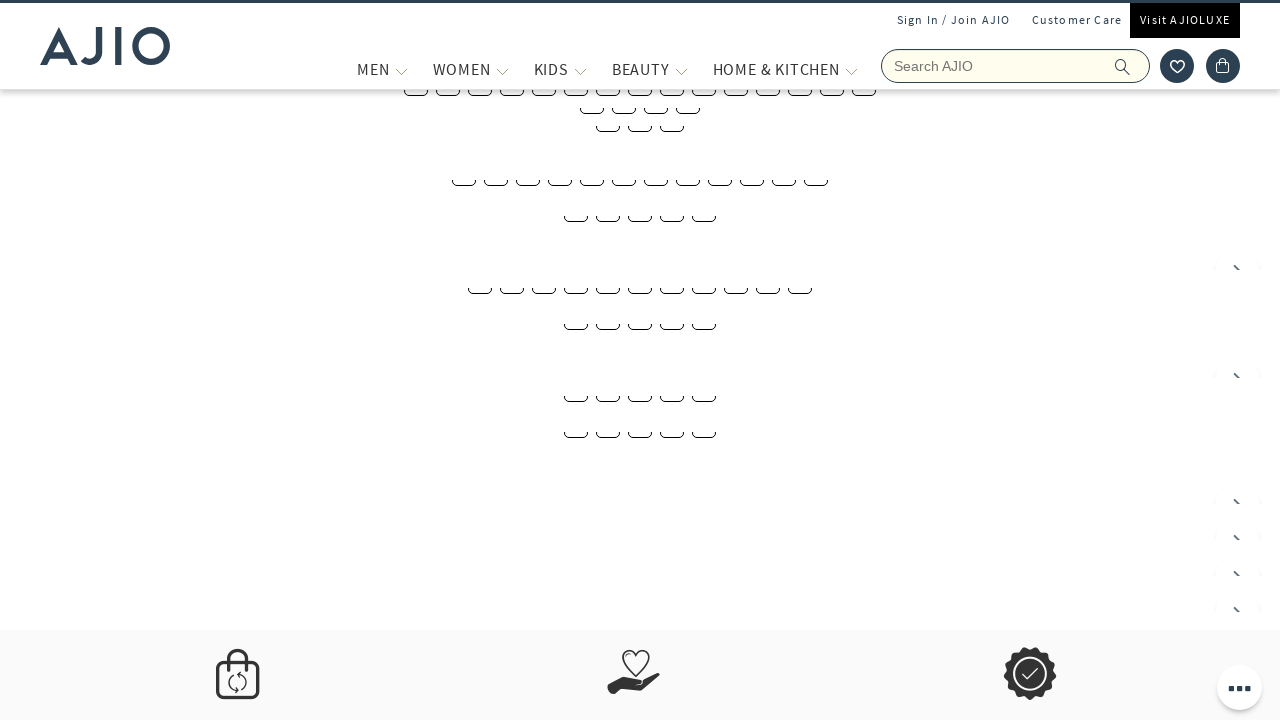

Scrolled down the page using PAGE_DOWN key
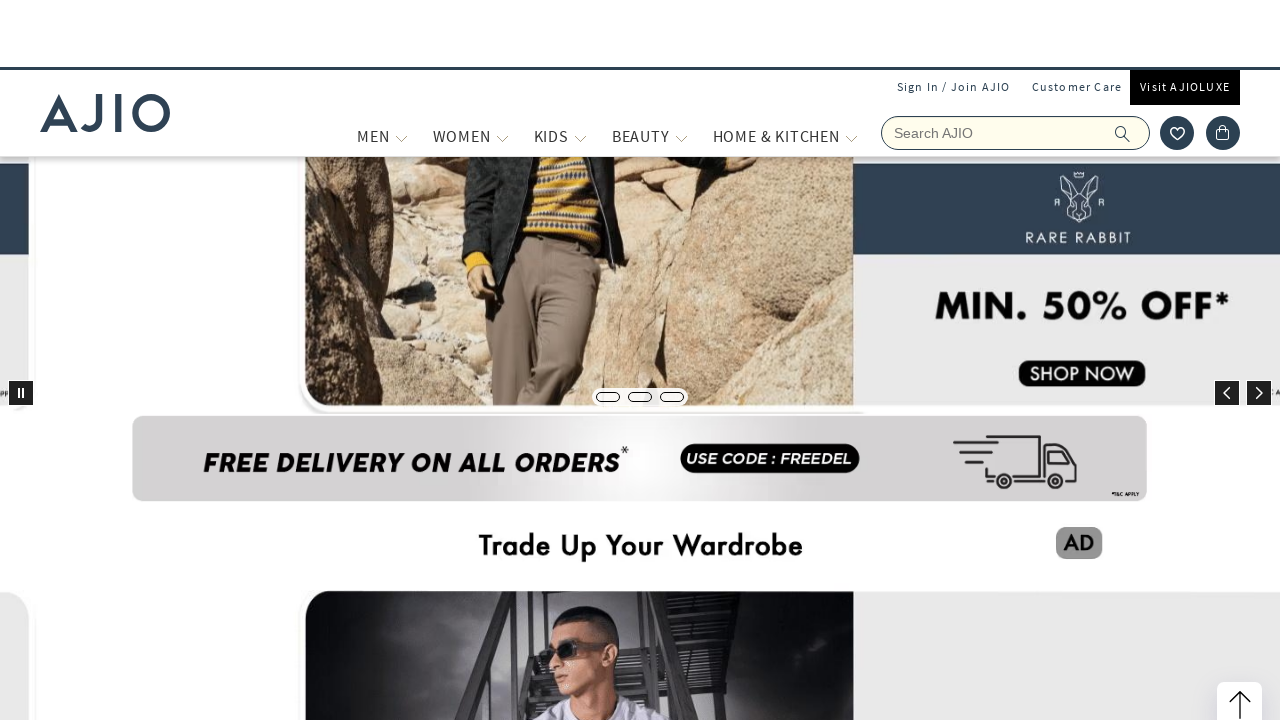

Waited 4 seconds to observe scroll effect
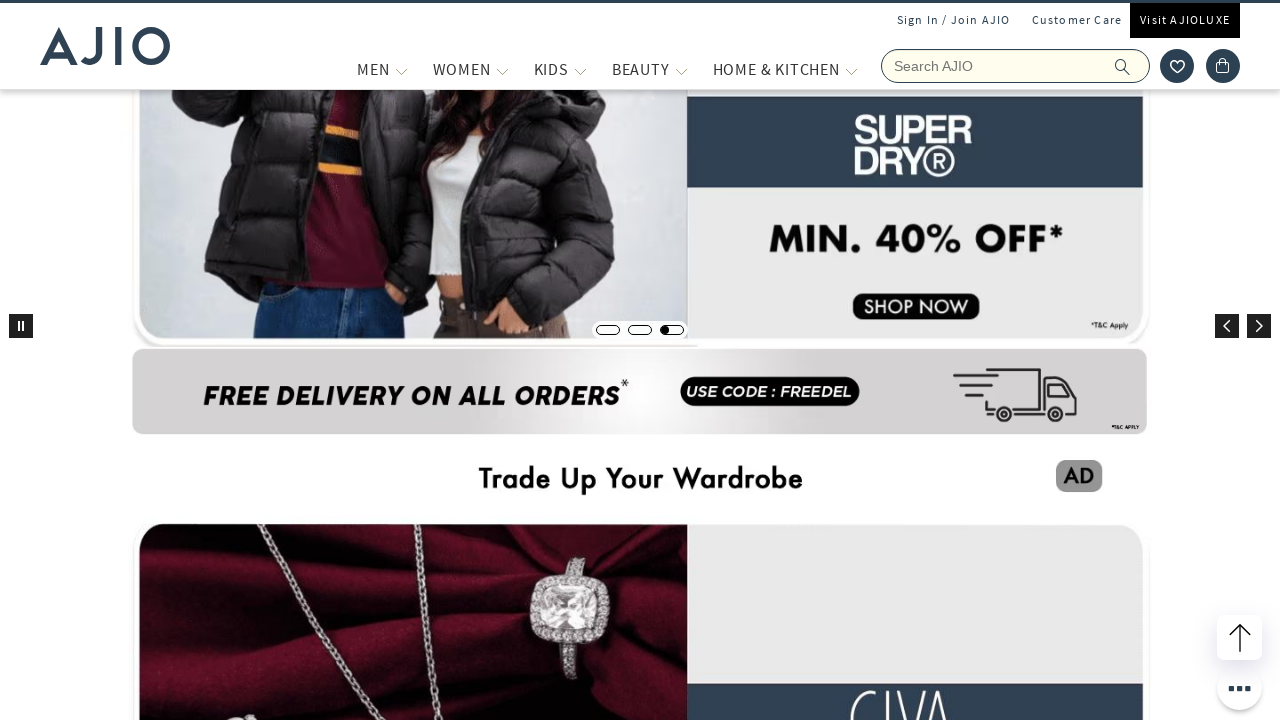

Scrolled back up the page using PAGE_UP key
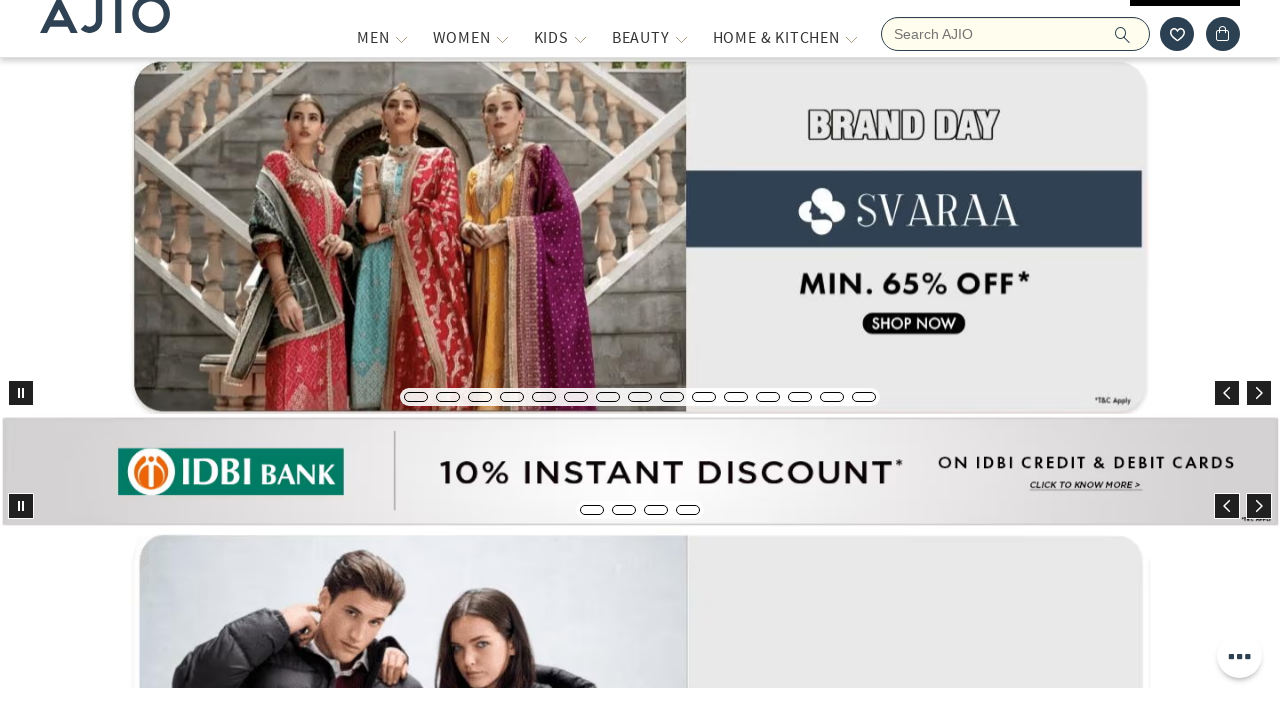

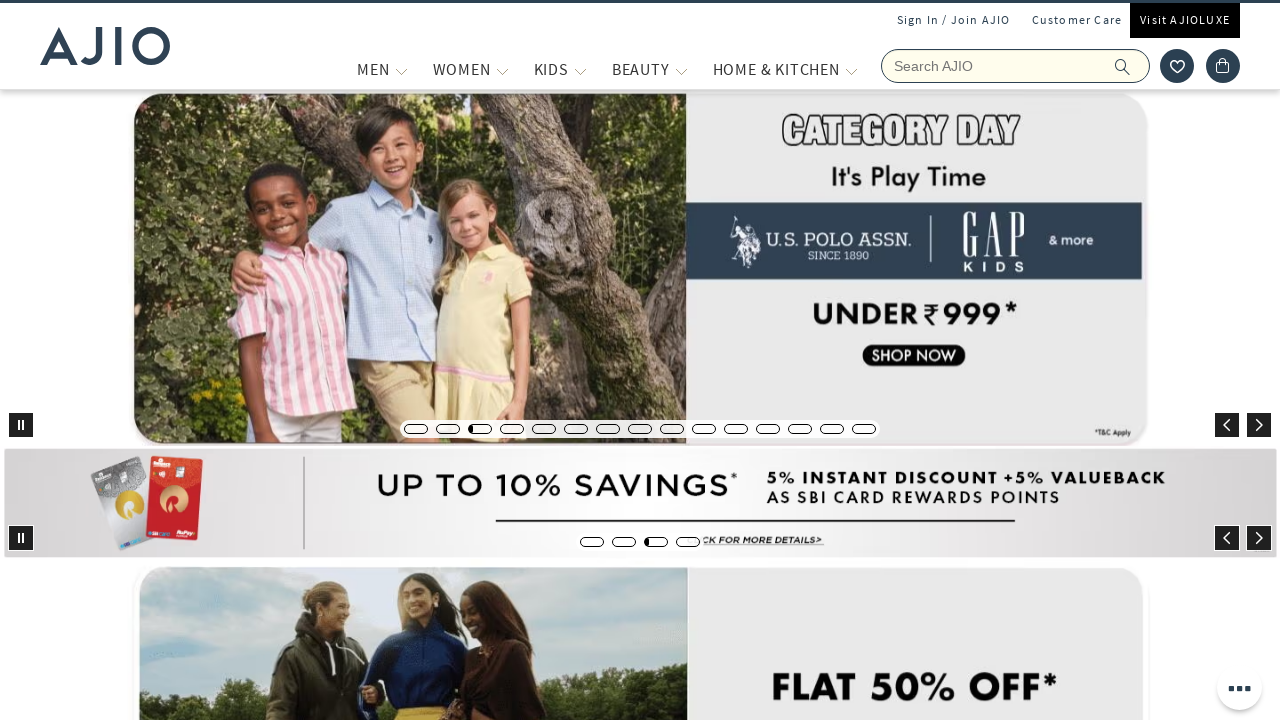